Tests the search functionality on the GreenKart portal by typing a search query and verifying product results appear

Starting URL: https://rahulshettyacademy.com/seleniumPractise/#/

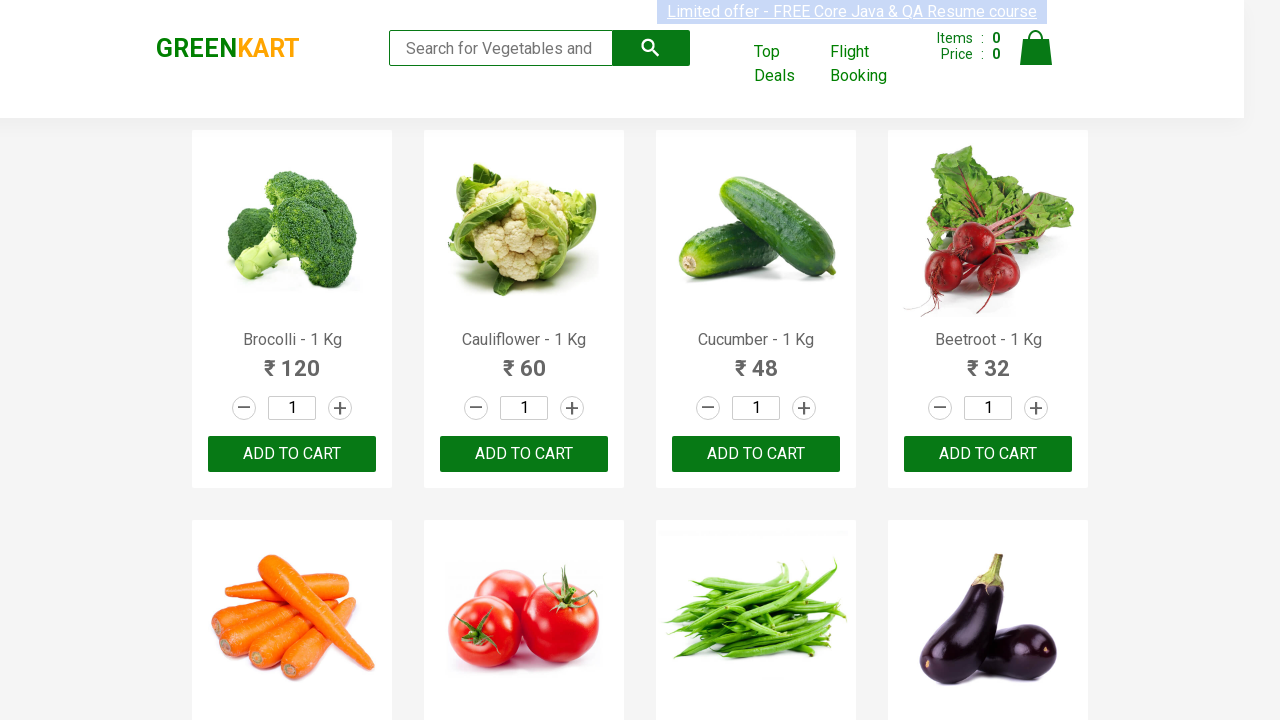

Filled search field with 'br' on input.search-keyword
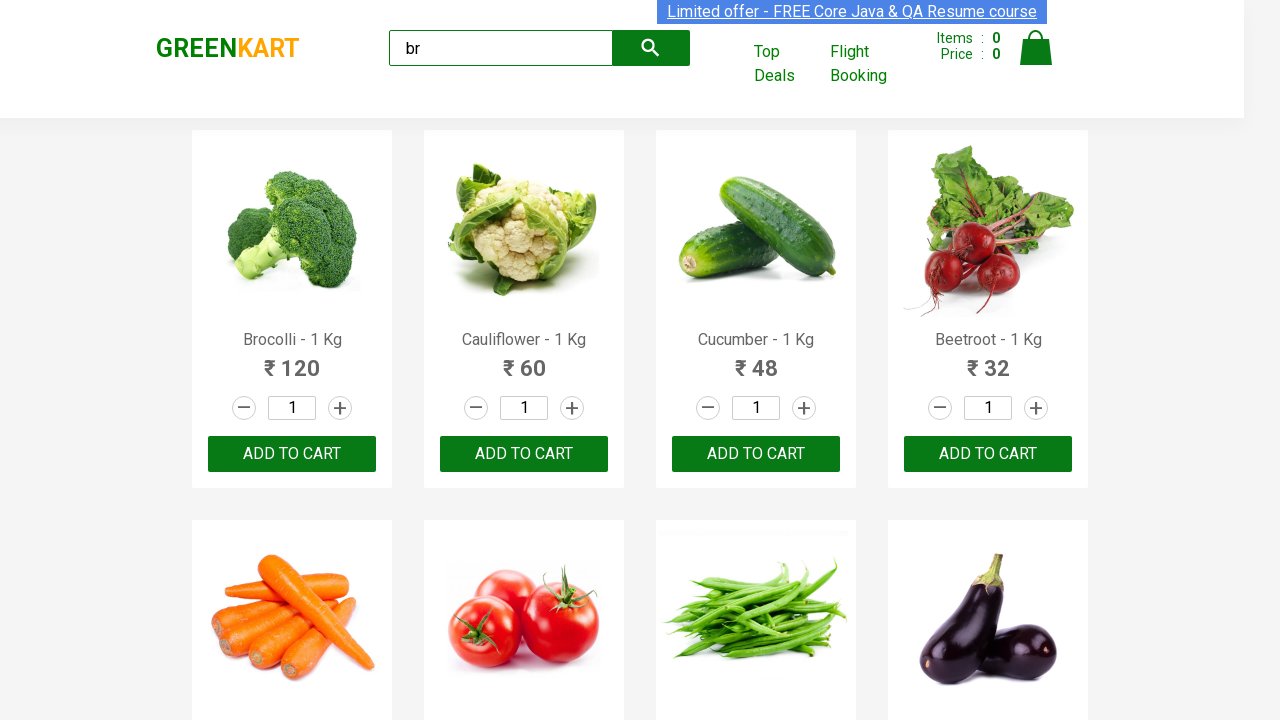

Search results loaded with product names visible
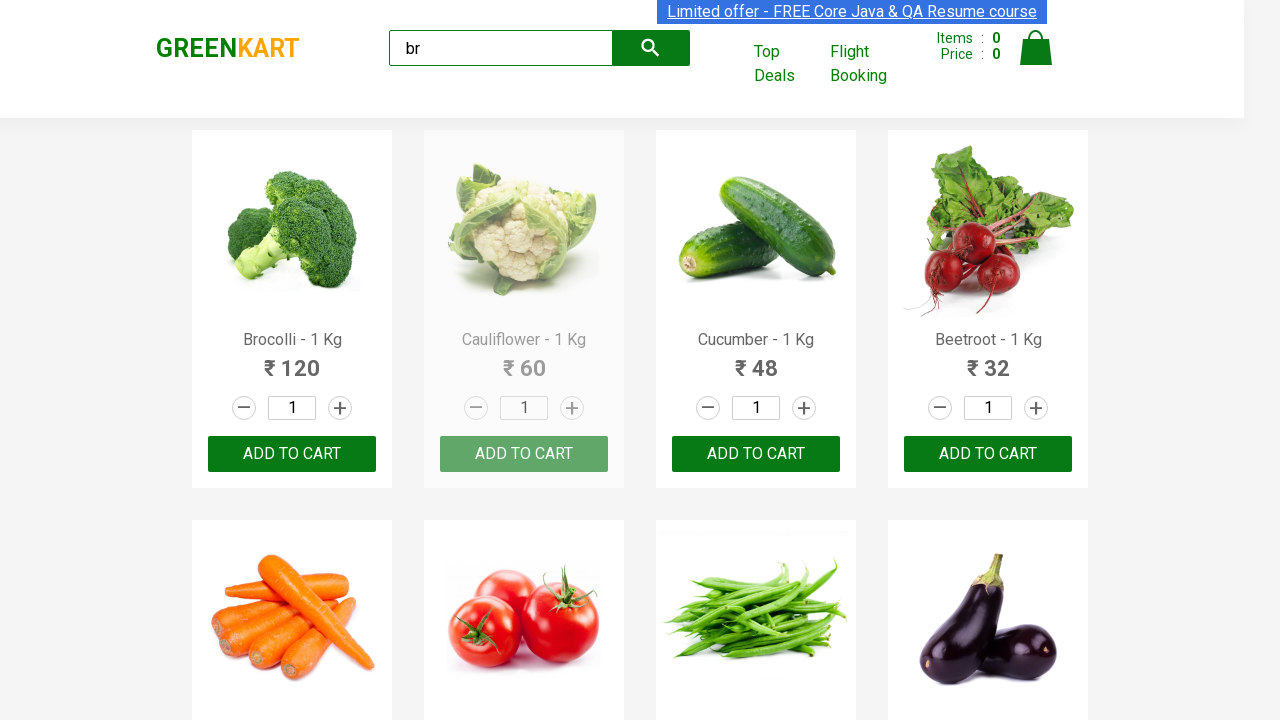

Extracted product: Brocolli - 1 Kg - 
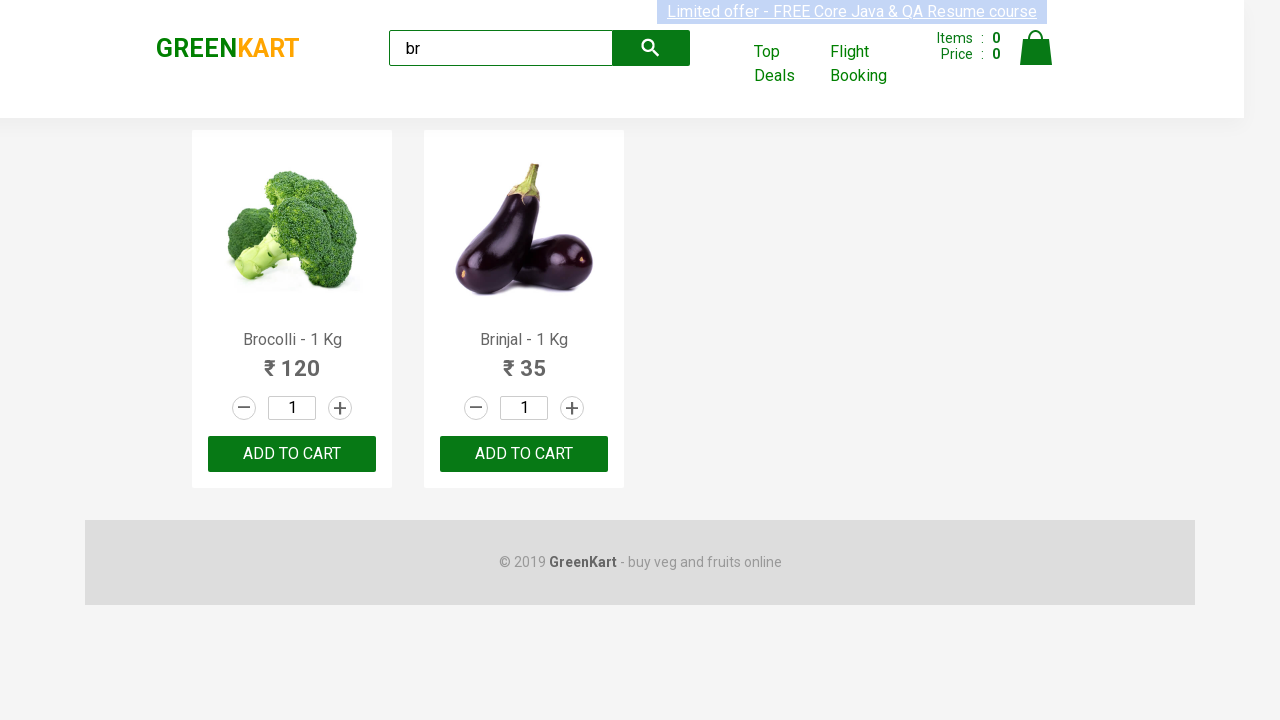

Extracted product: Brinjal - 1 Kg - 0
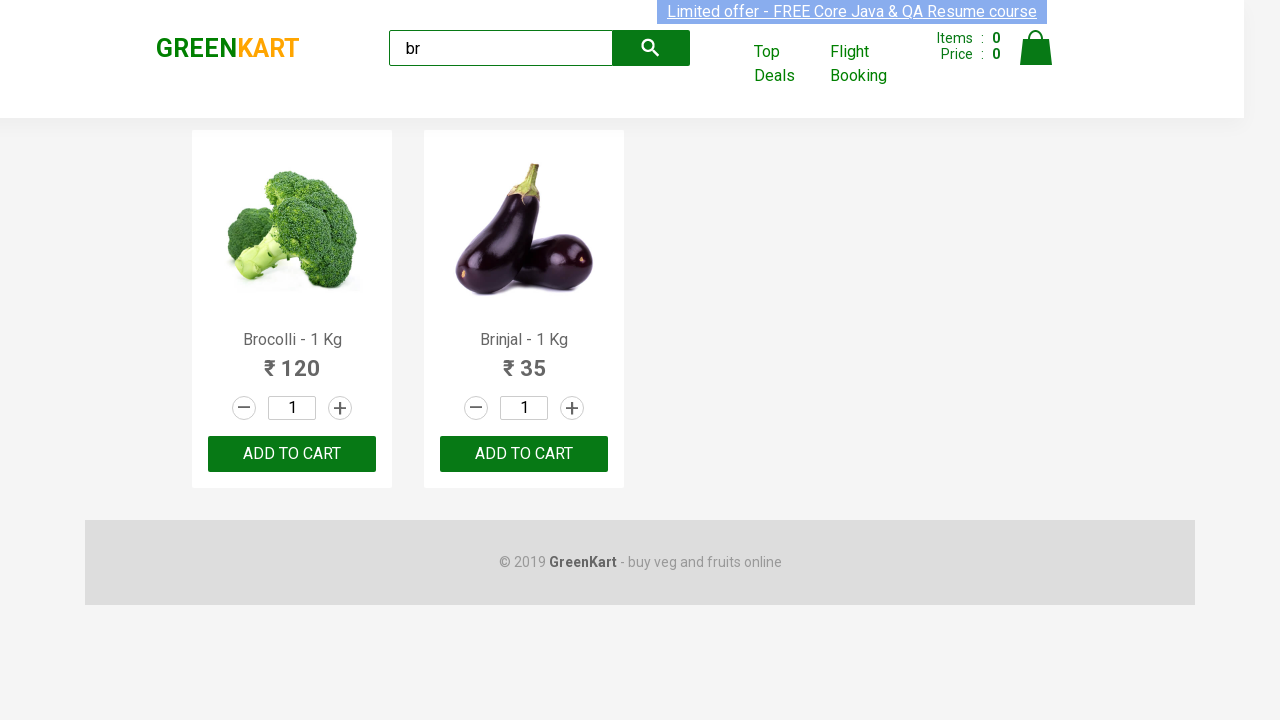

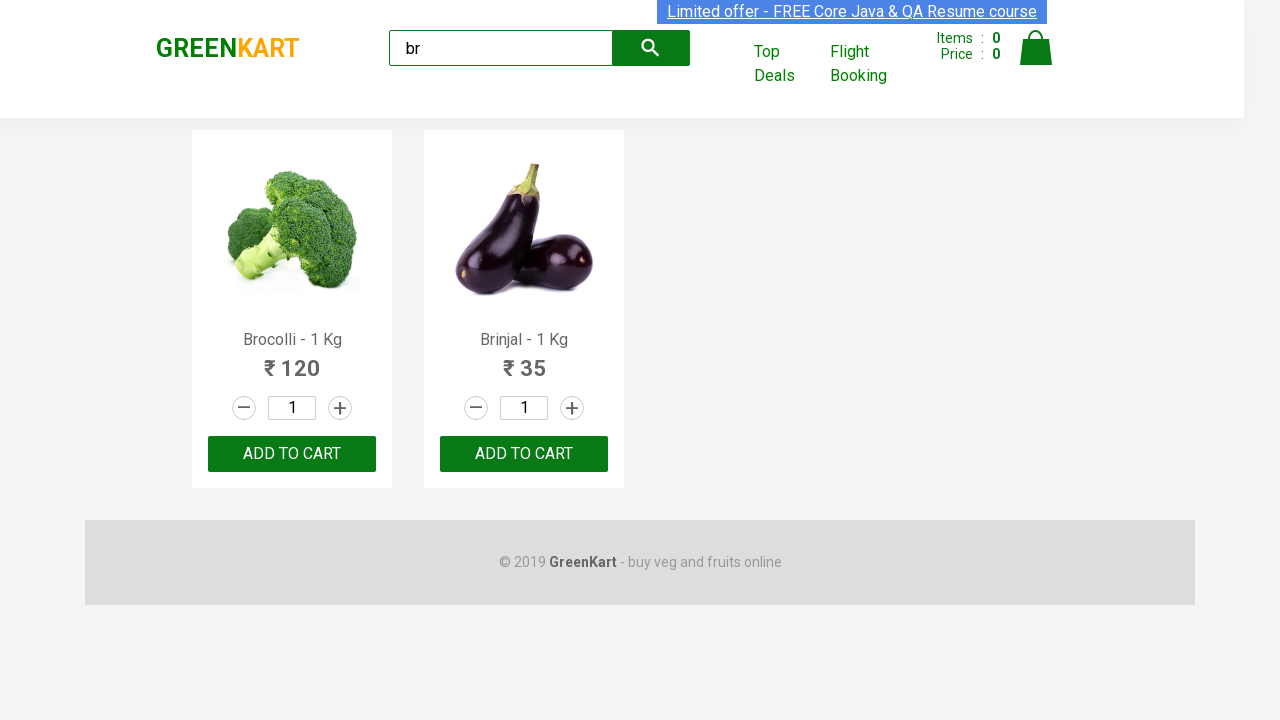